Tests window handling functionality by clicking a button that opens a new window

Starting URL: http://demo.automationtesting.in/Windows.html

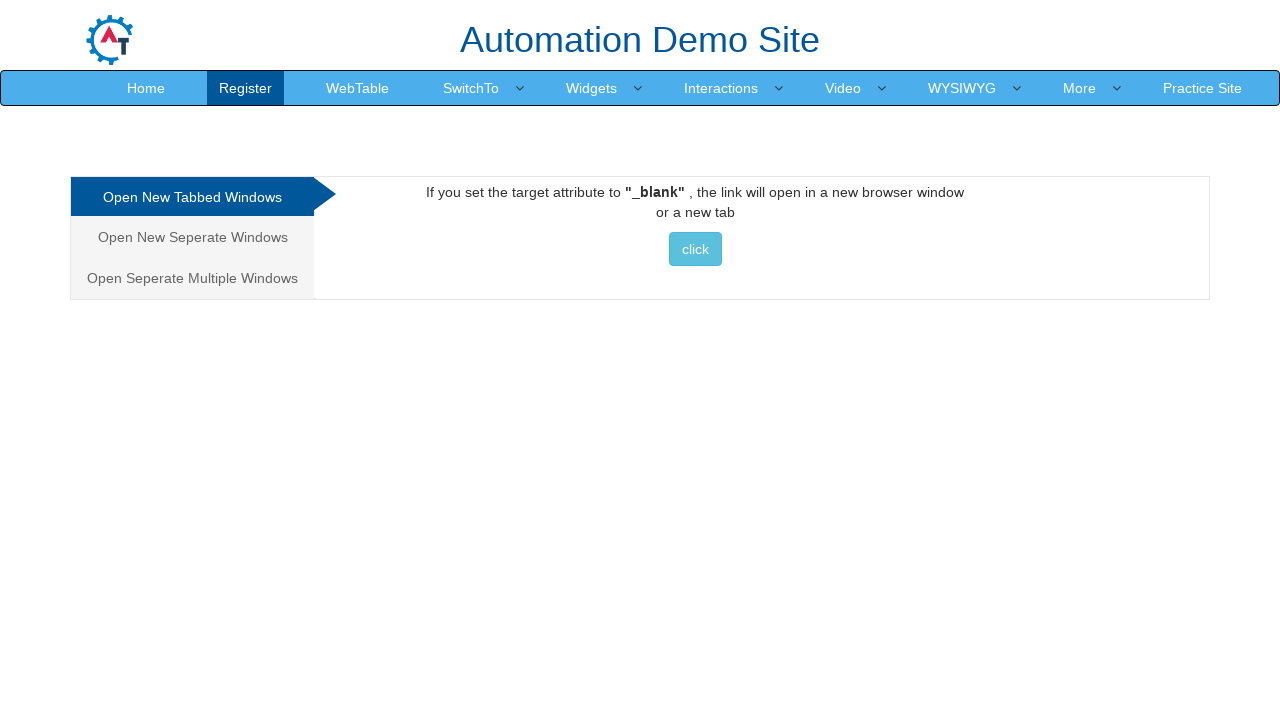

Clicked button to open new window at (695, 249) on xpath=//button[text()='    click   ']
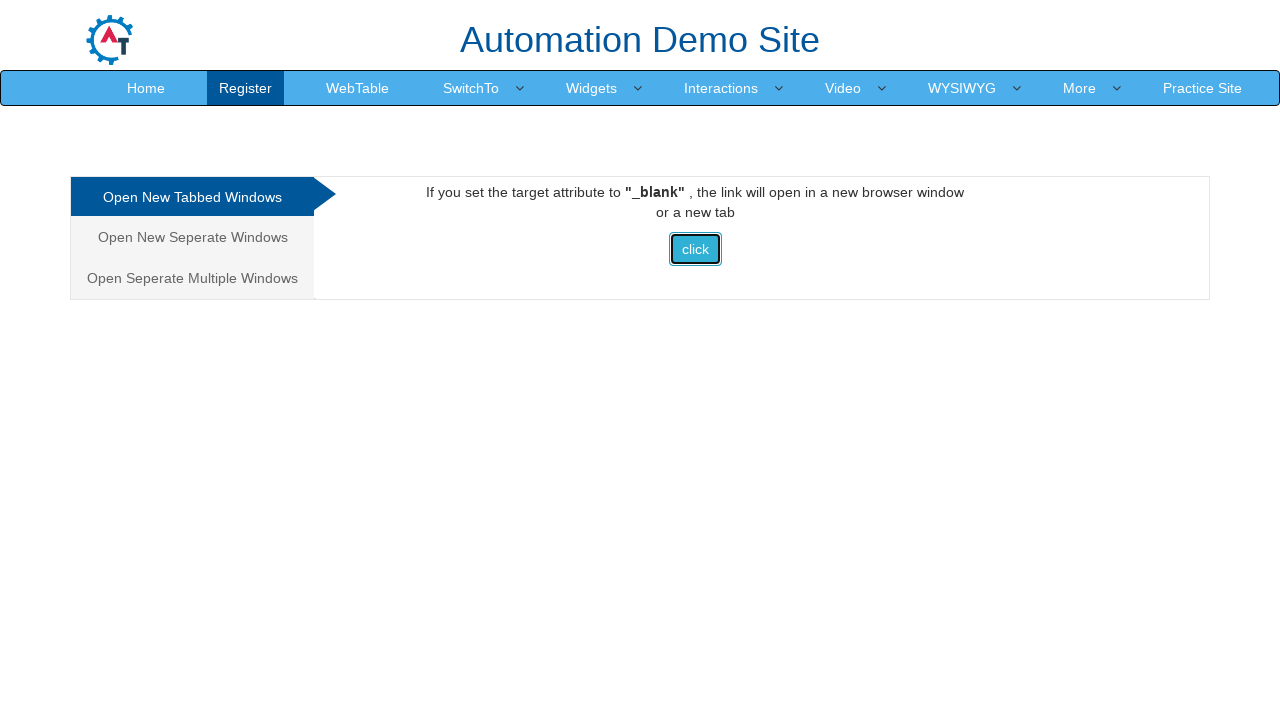

Retrieved all pages from context
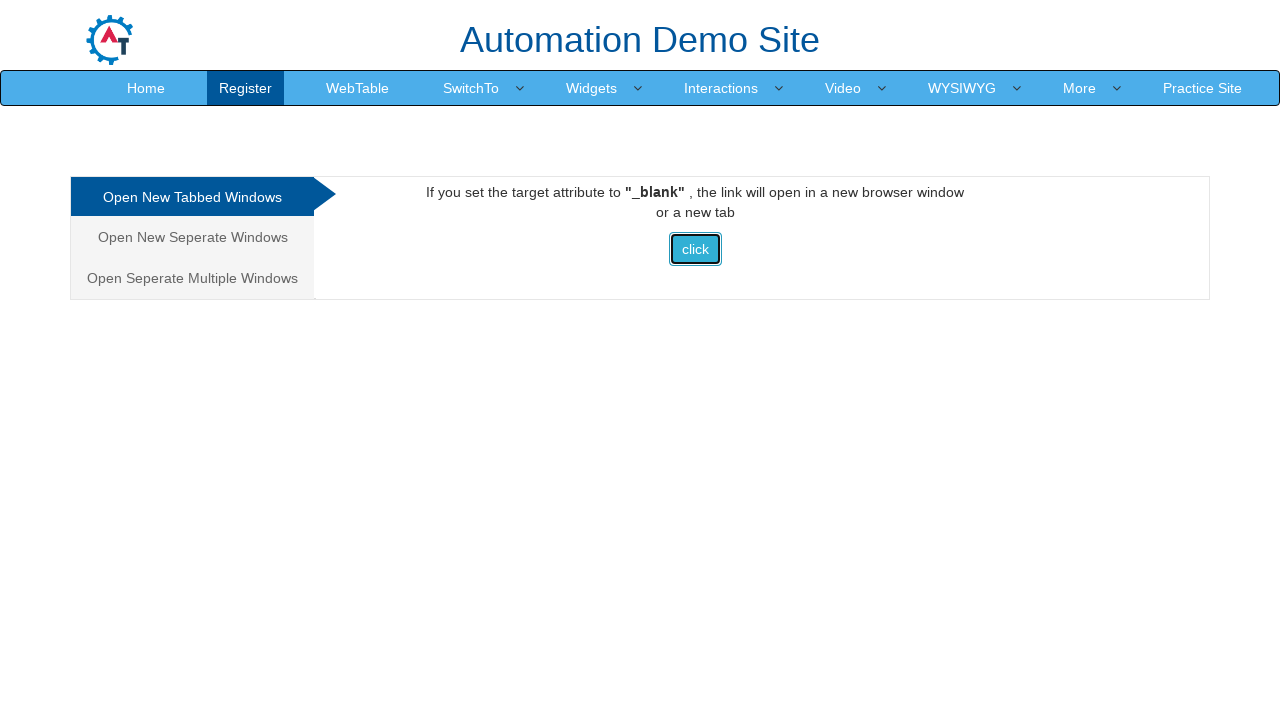

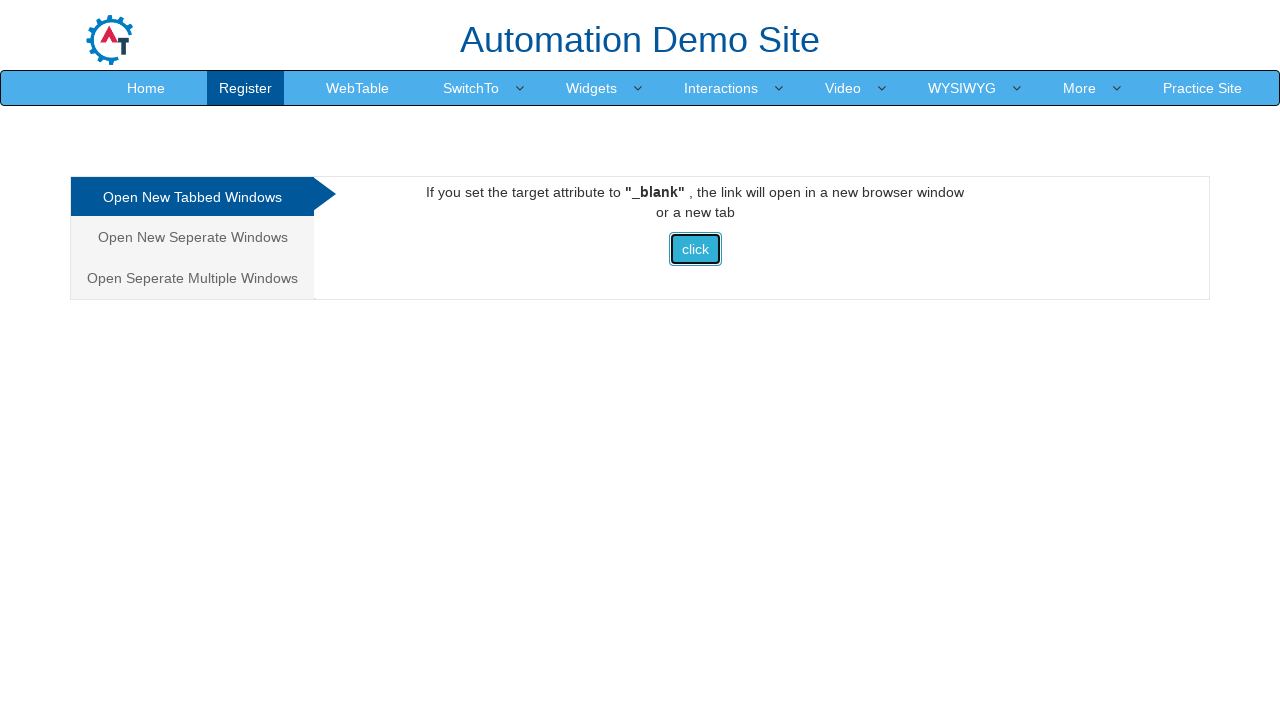